Tests DuckDuckGo landing page by verifying the logo is displayed and performing a search query

Starting URL: https://duckduckgo.com/

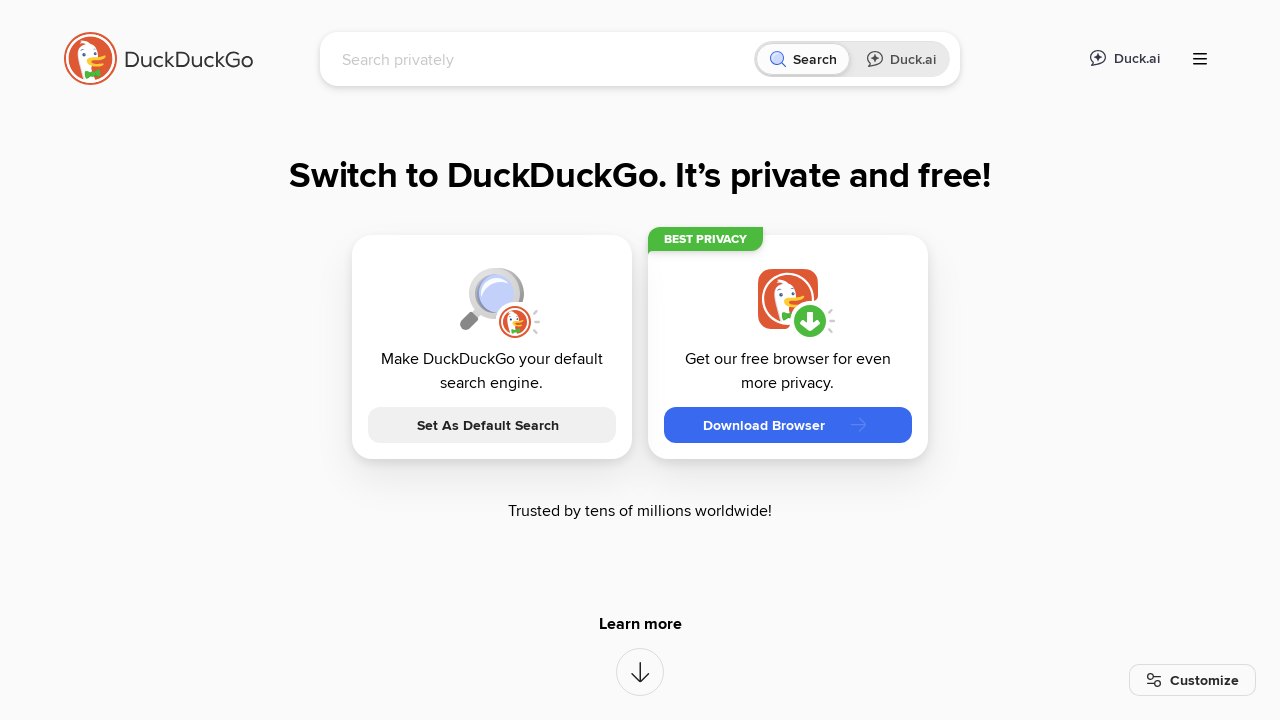

DuckDuckGo logo is visible
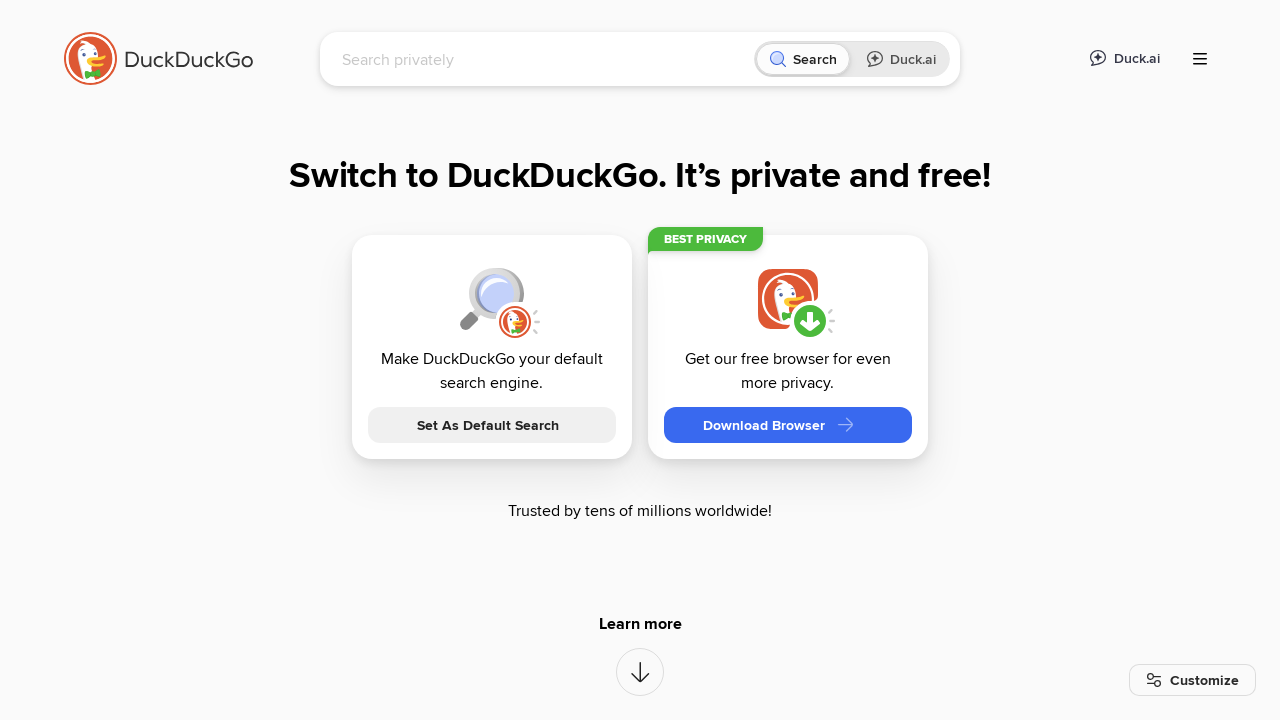

Filled search box with 'Selenium automation testing' on input#searchbox_input
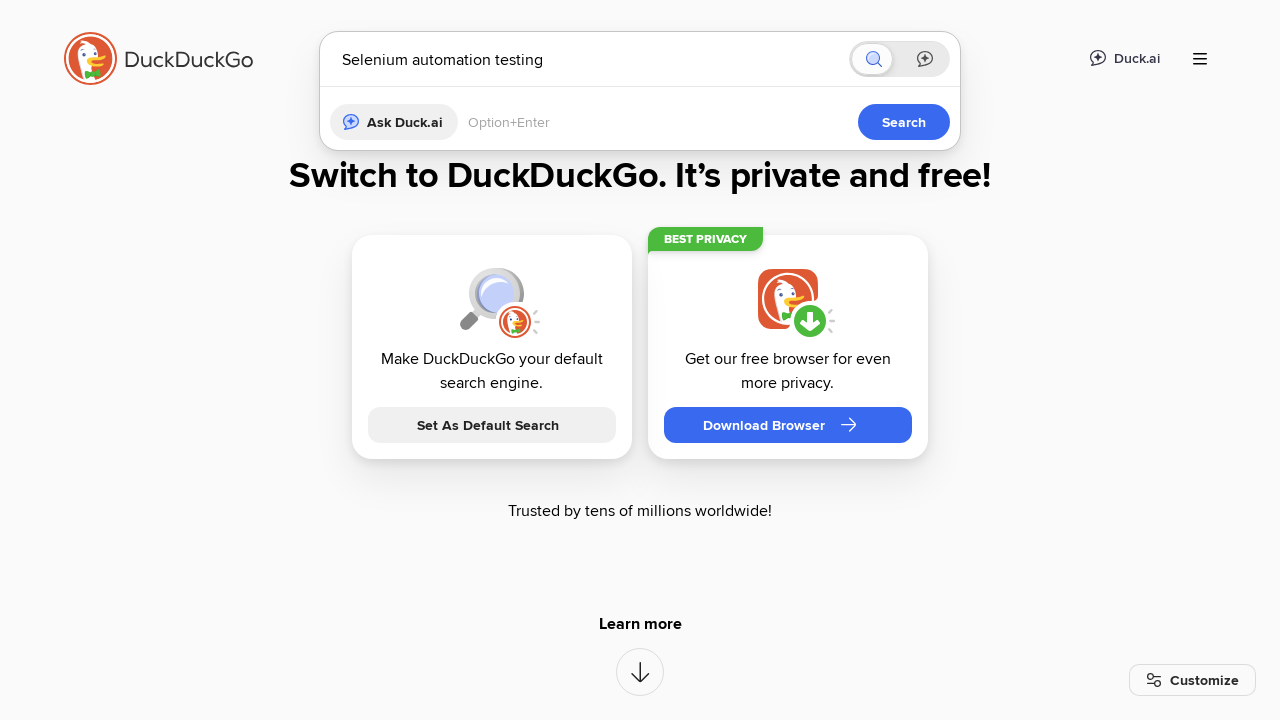

Pressed Enter to perform search
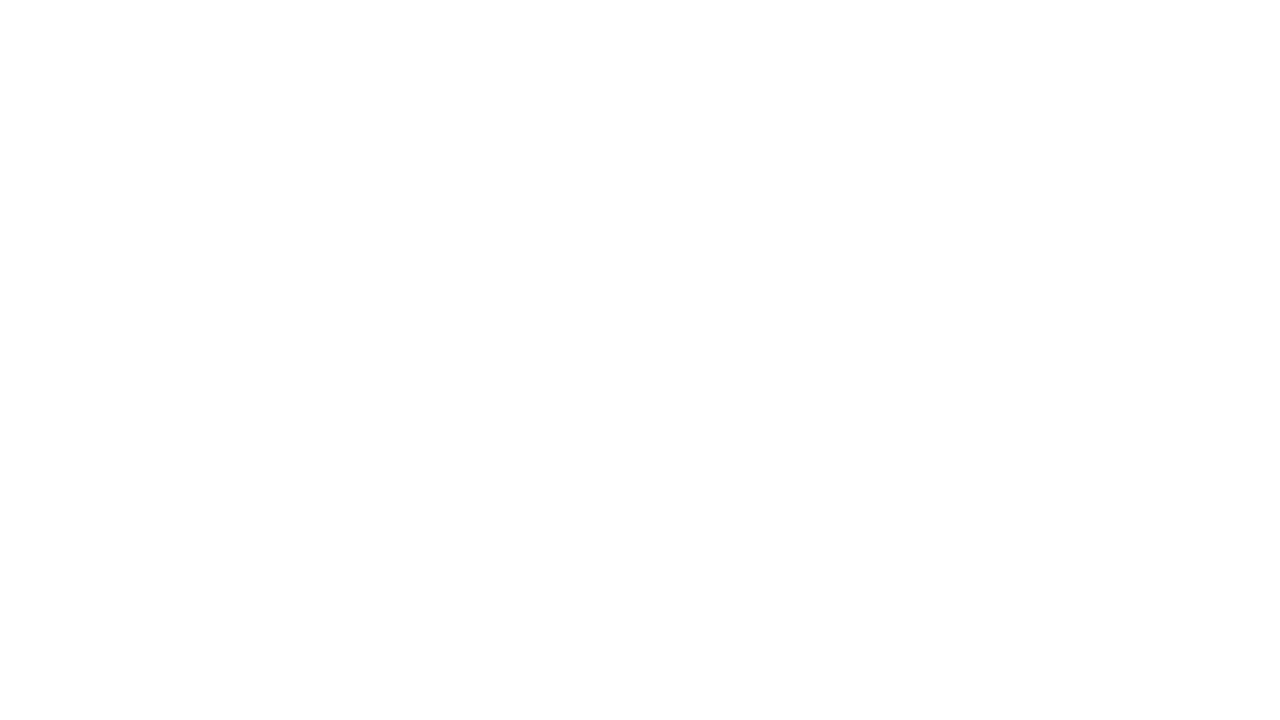

Search results page loaded successfully
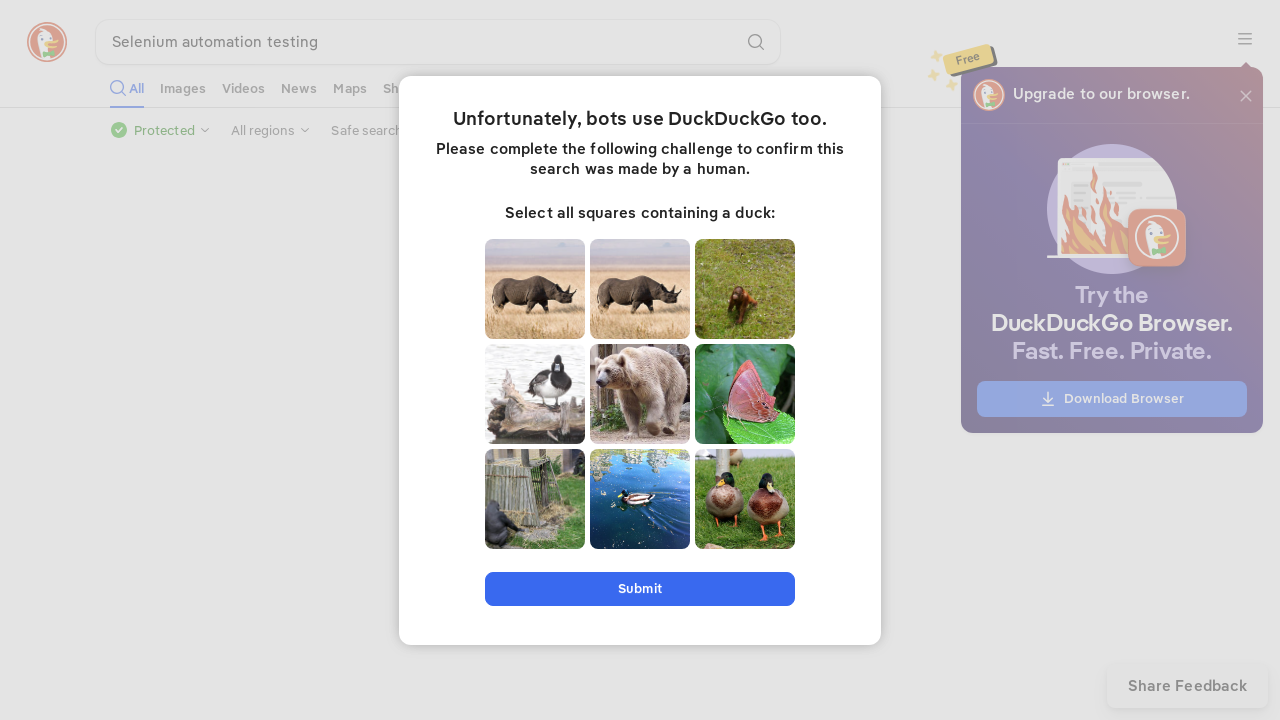

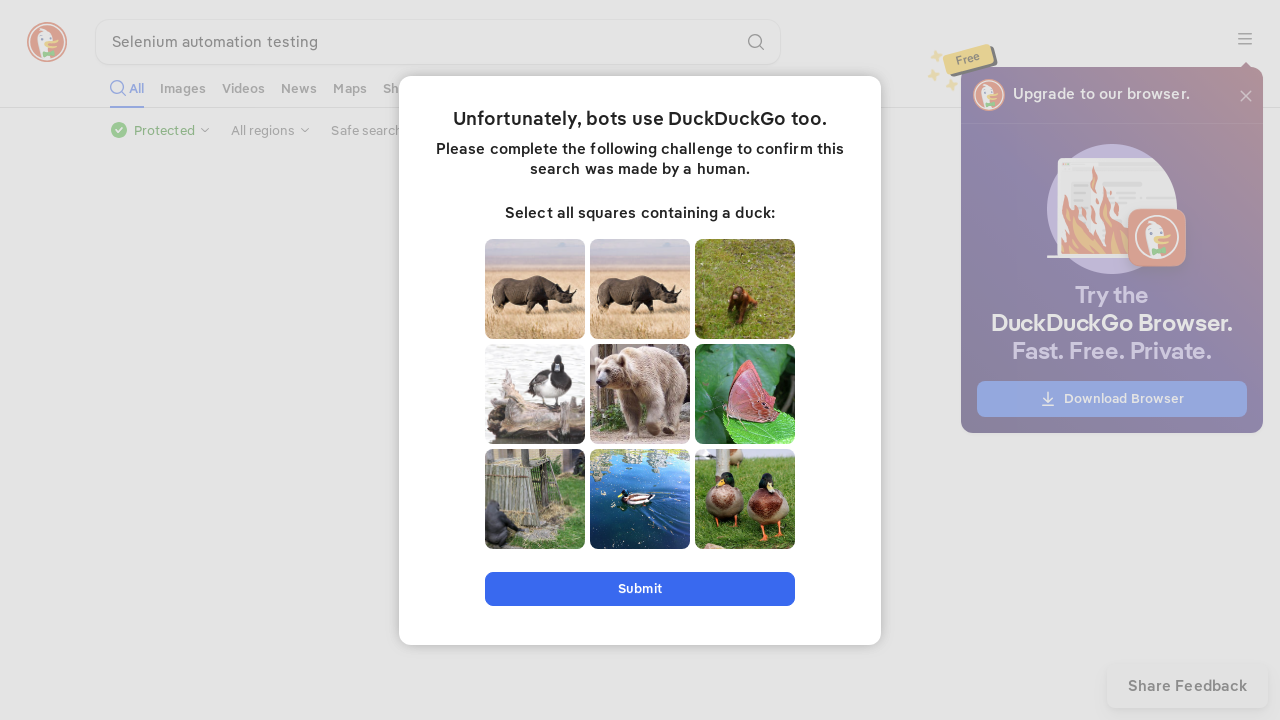